Tests form interaction on a practice automation page by selecting a radio button, using autocomplete to select a country, and checking a specific checkbox

Starting URL: https://rahulshettyacademy.com/AutomationPractice/

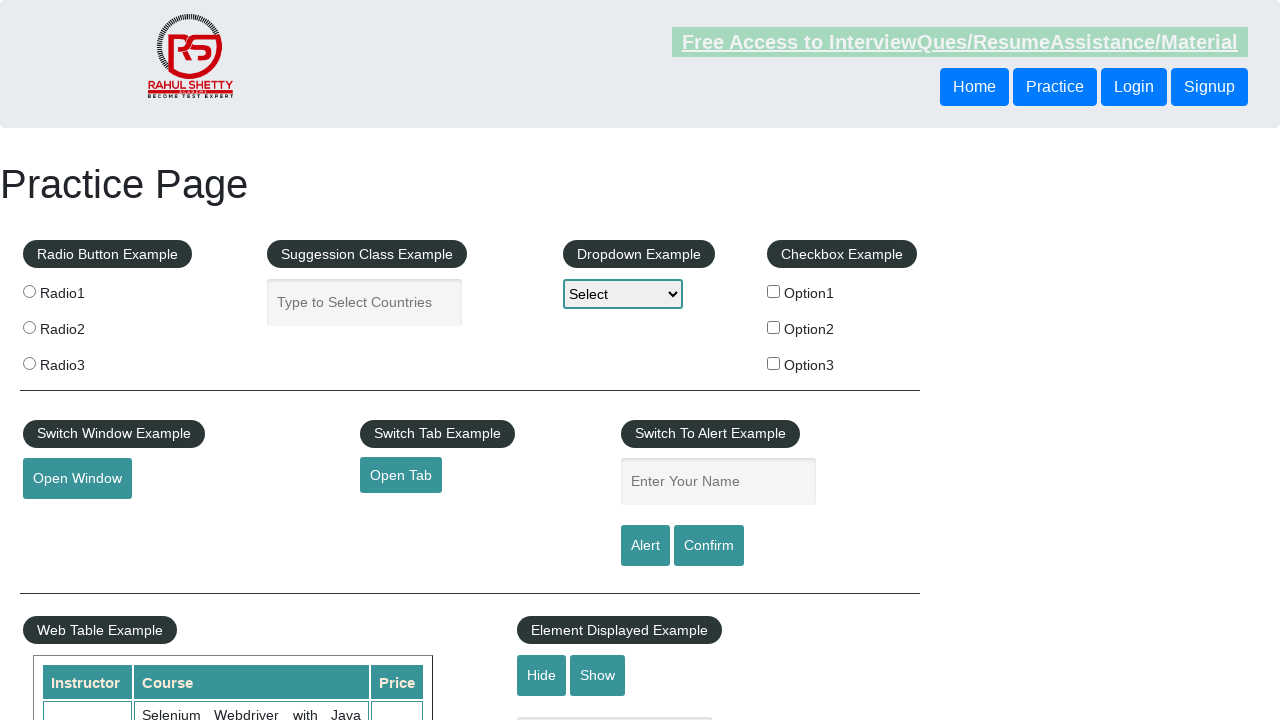

Clicked radio button option 2 at (29, 327) on input[value="radio2"]
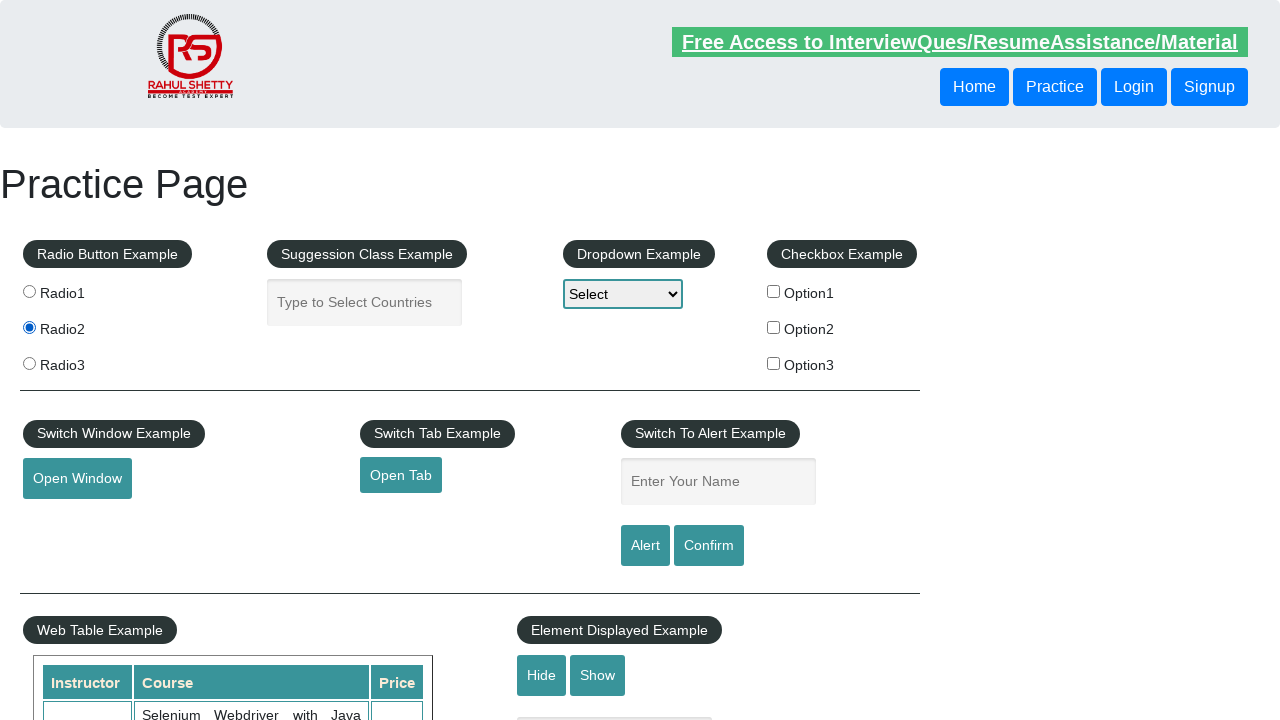

Filled autocomplete field with 'In' on #autocomplete
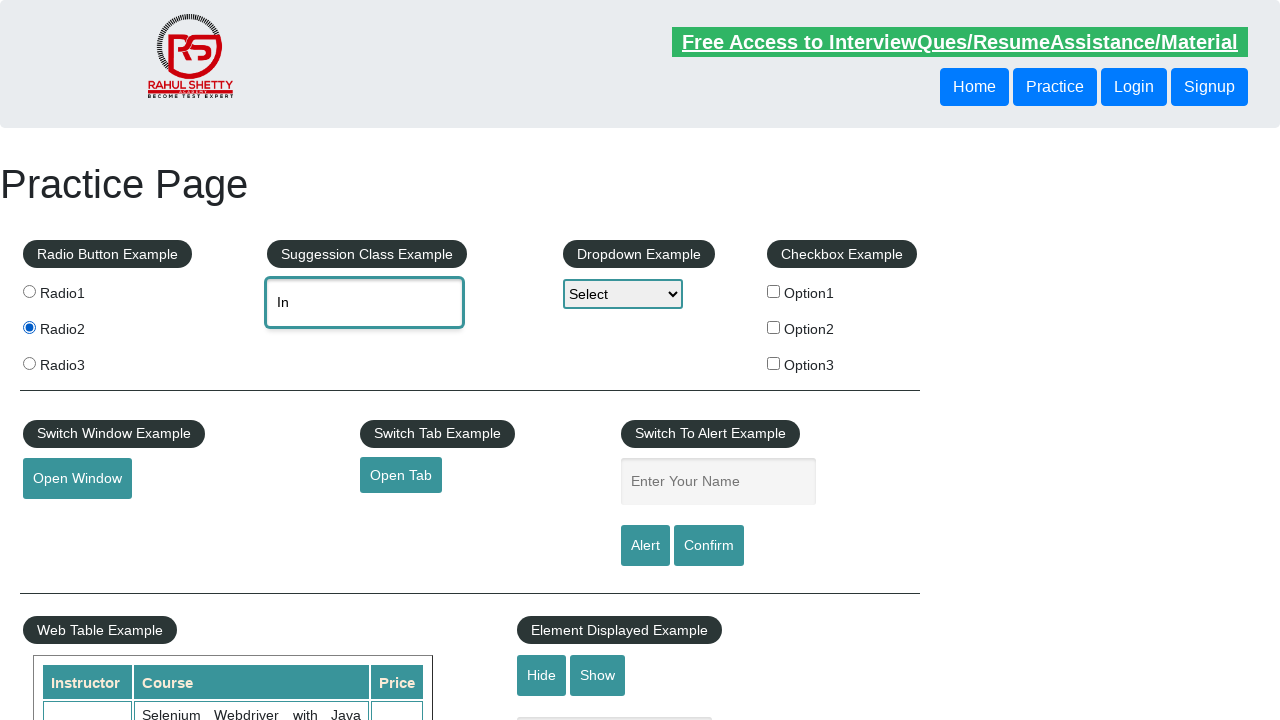

Autocomplete suggestions appeared
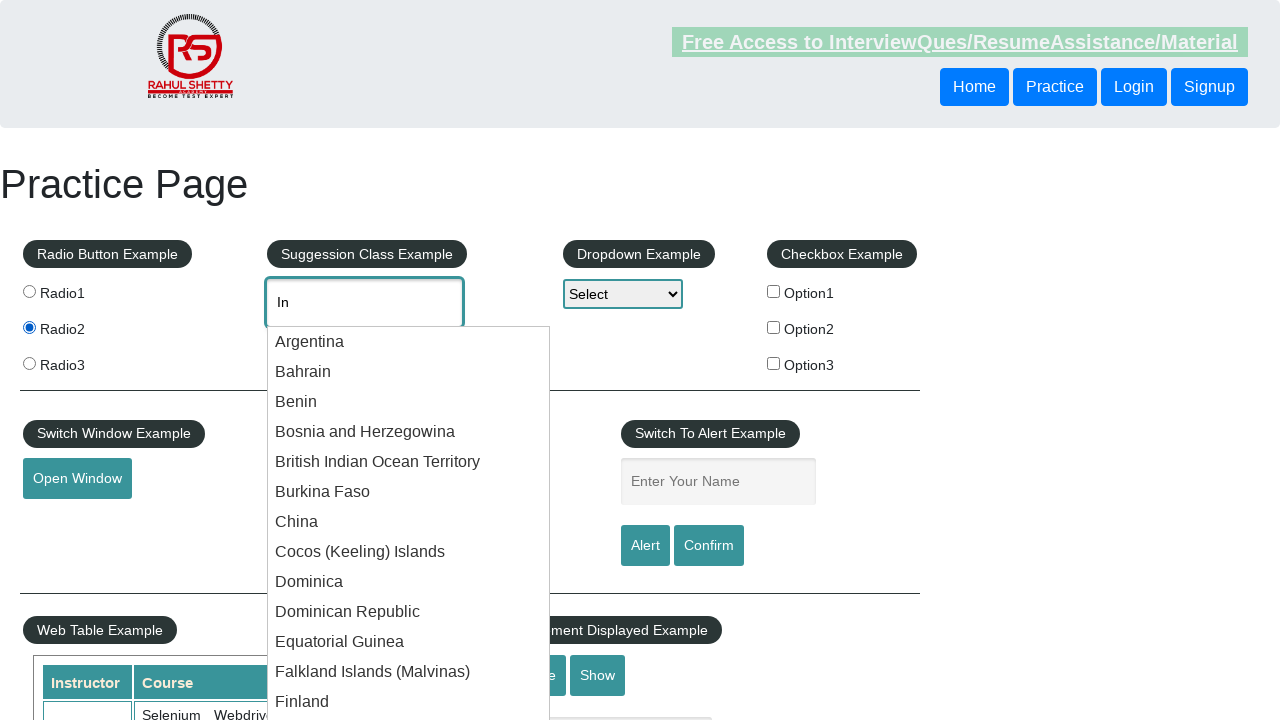

Selected 'India' from autocomplete suggestions at (409, 361) on ul#ui-id-1 li >> nth=15
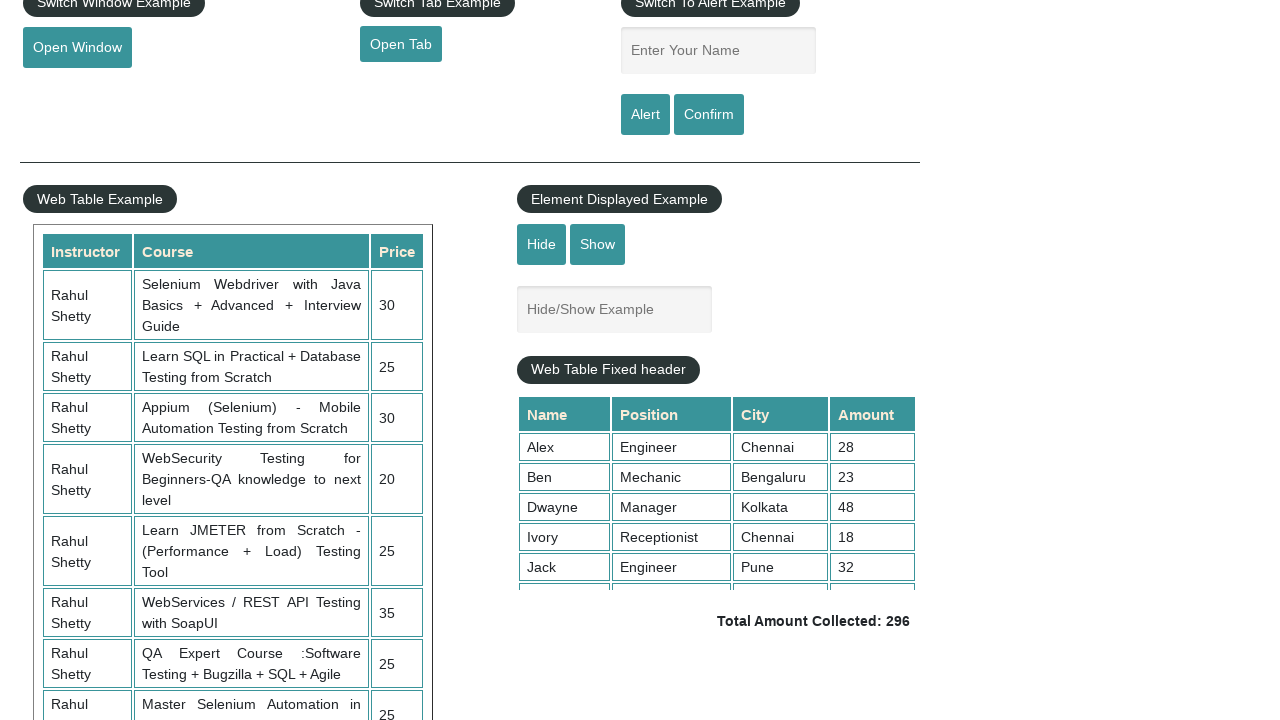

Verified 'India' is selected in autocomplete field
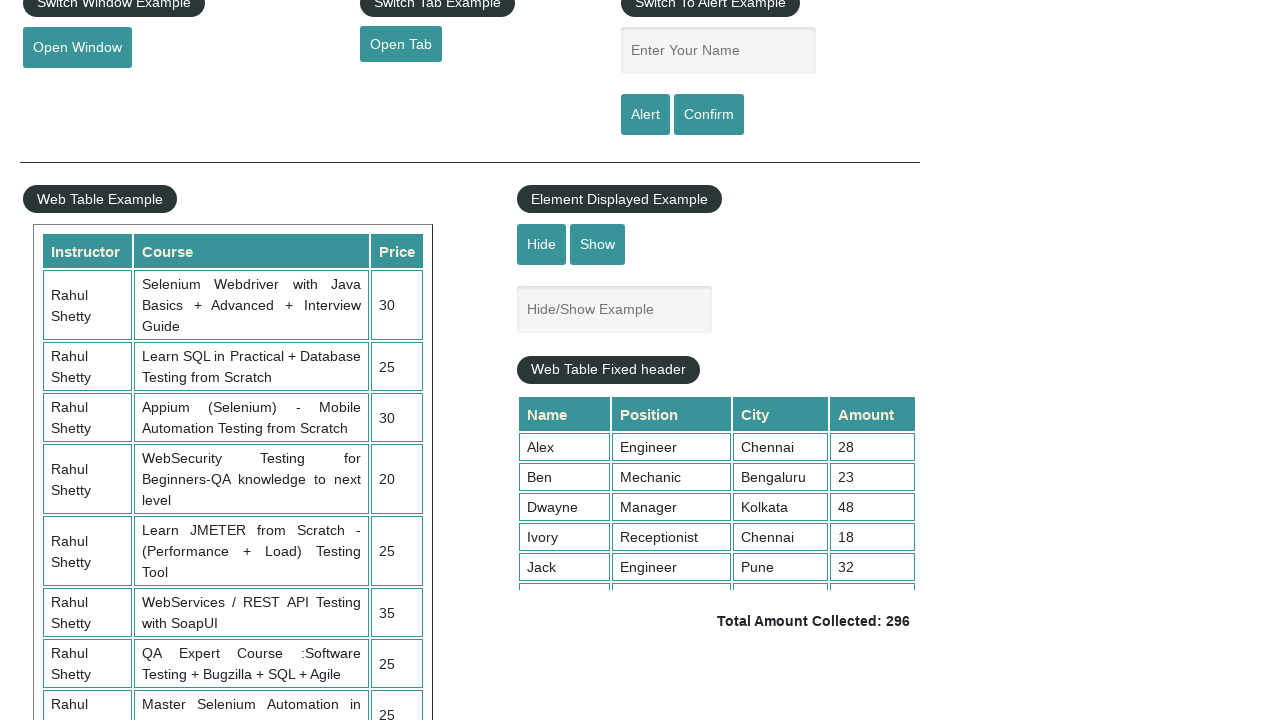

Clicked checkbox with value 'option2' at (774, 327) on input[type="checkbox"] >> nth=1
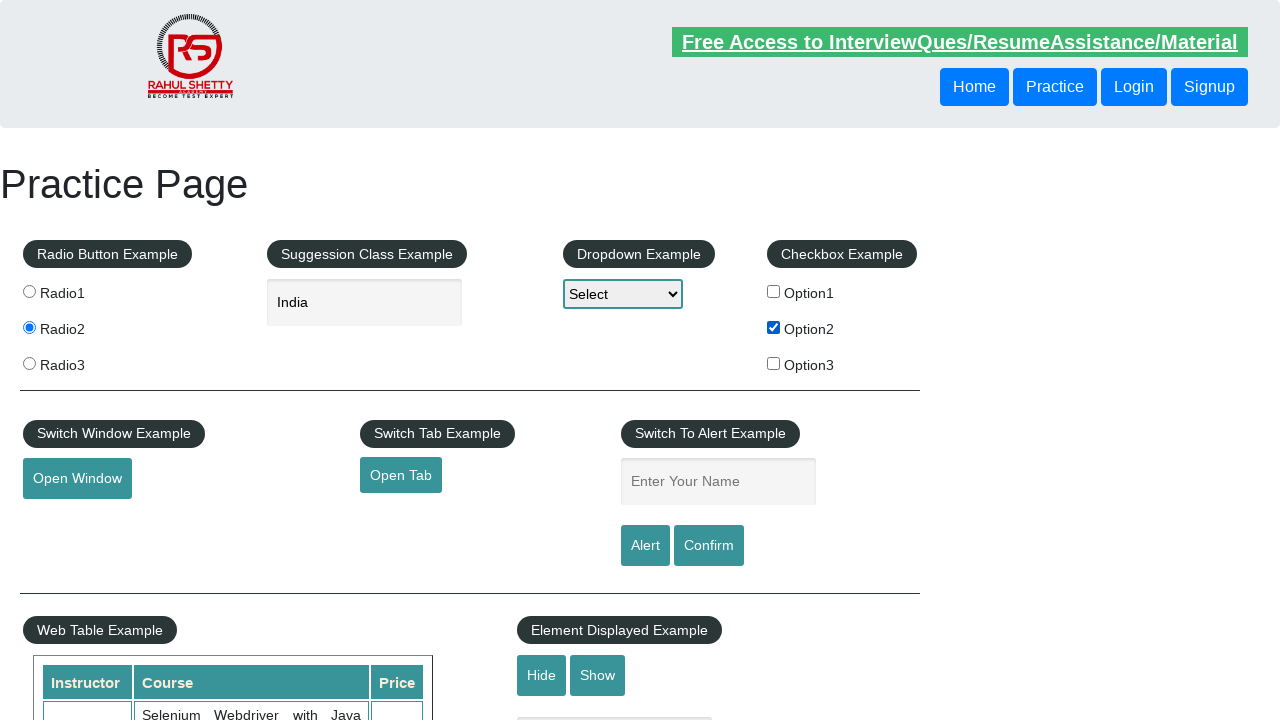

Verified checkbox 'option2' is checked
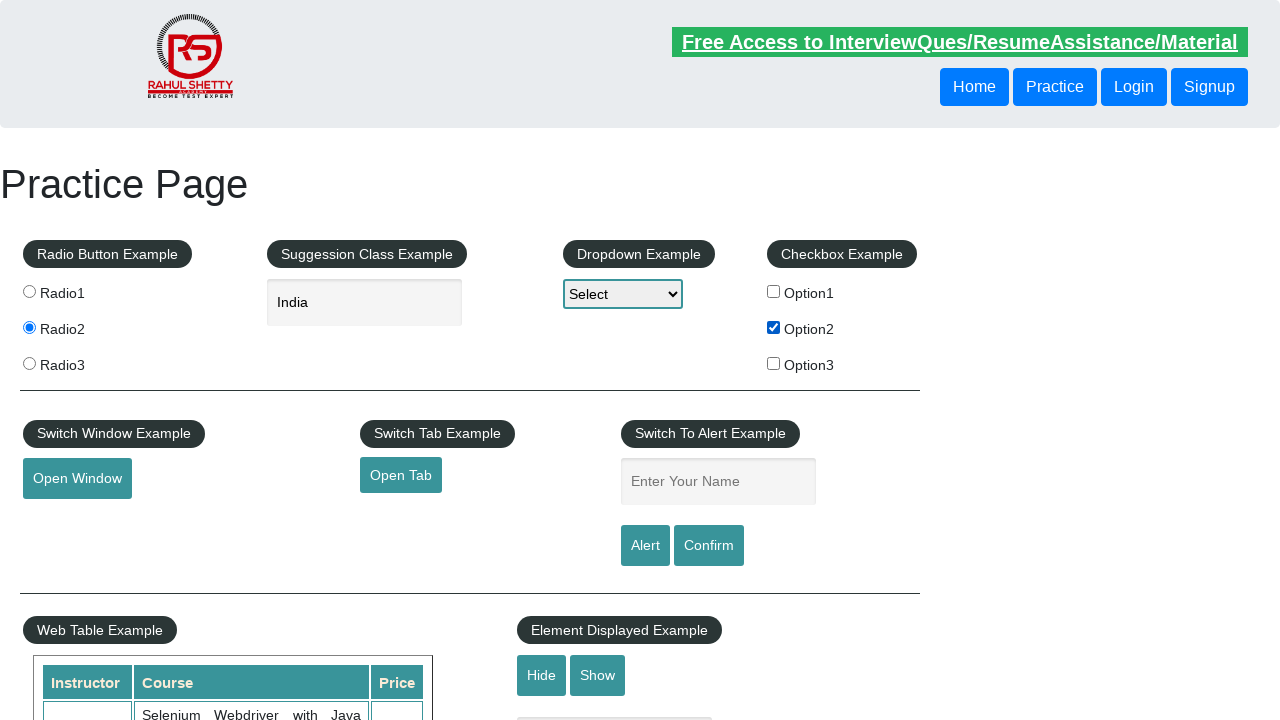

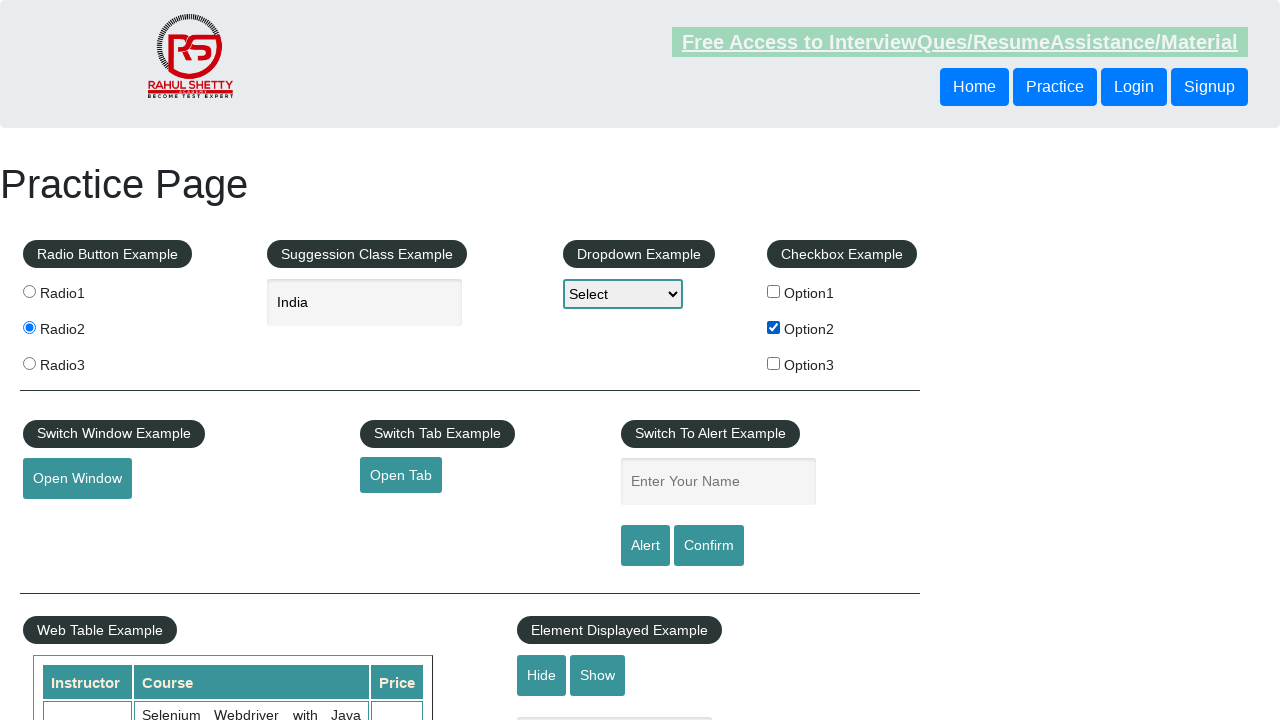